Tests adding and removing elements by clicking add button twice and then deleting one element

Starting URL: http://the-internet.herokuapp.com/add_remove_elements/

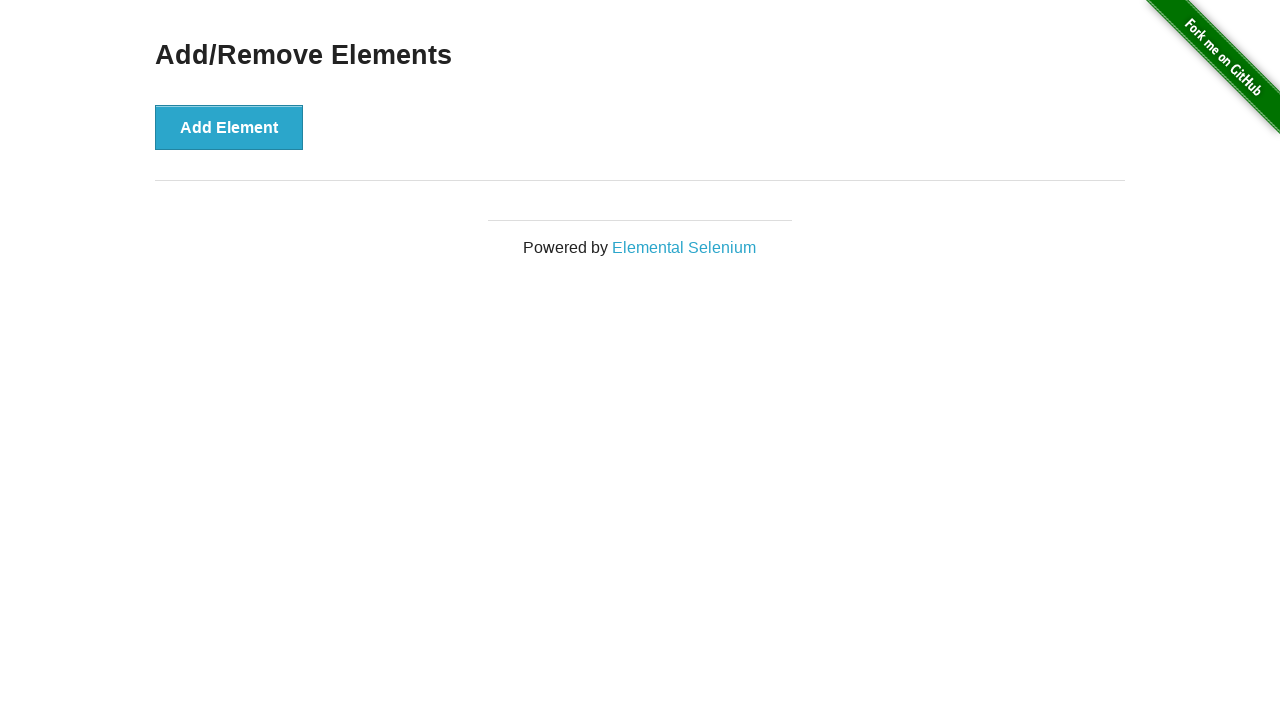

Clicked add element button (first time) at (229, 127) on xpath=//*[@id='content']/div/button
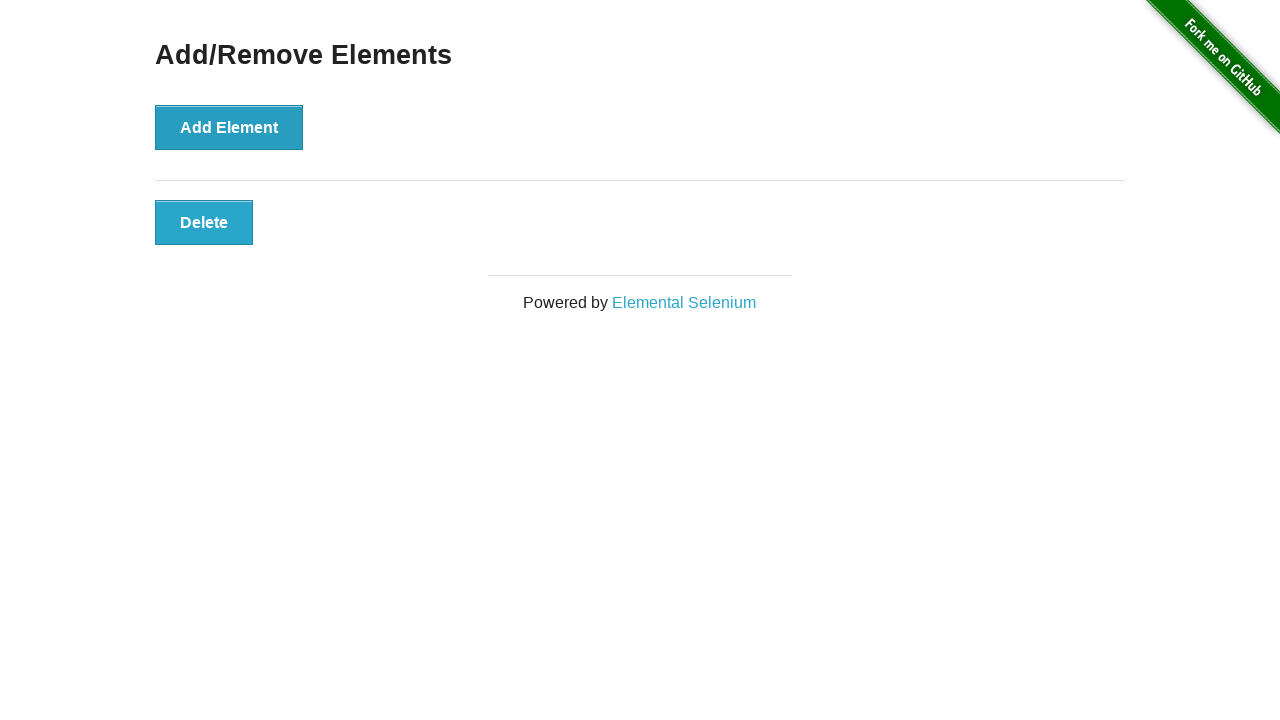

Clicked add element button (second time) at (229, 127) on xpath=//*[@id='content']/div/button
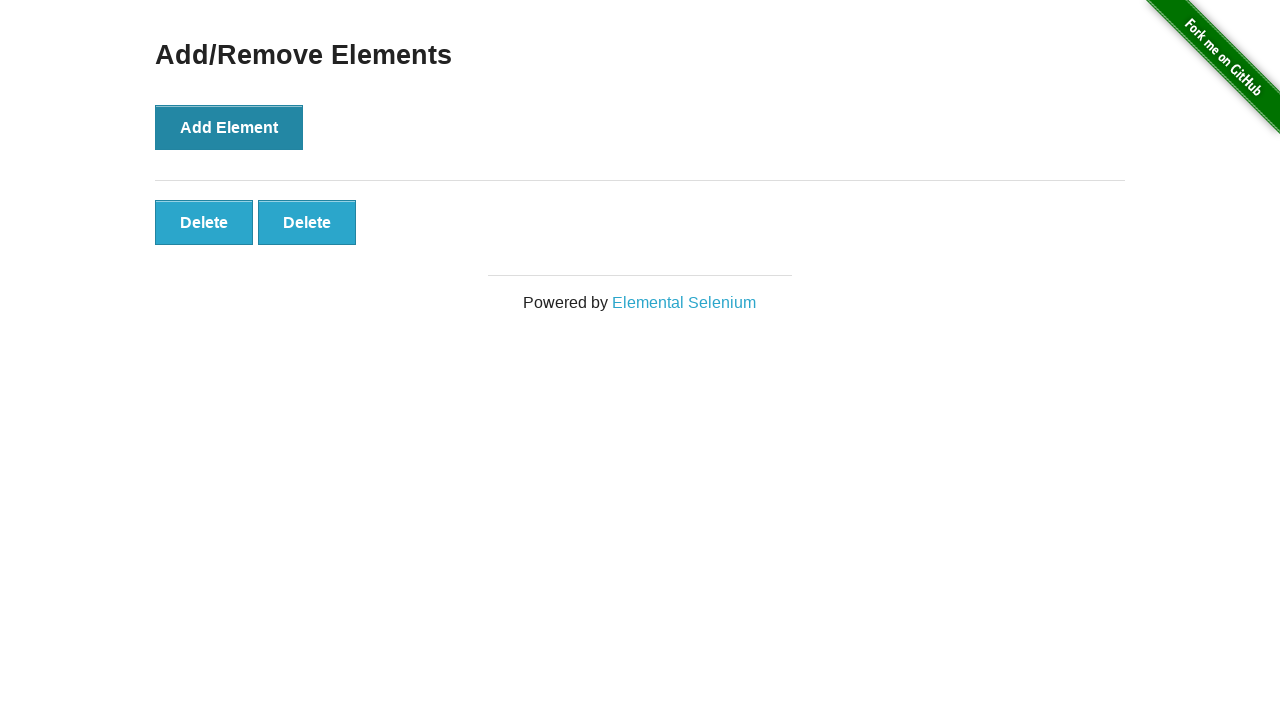

Second delete button appeared
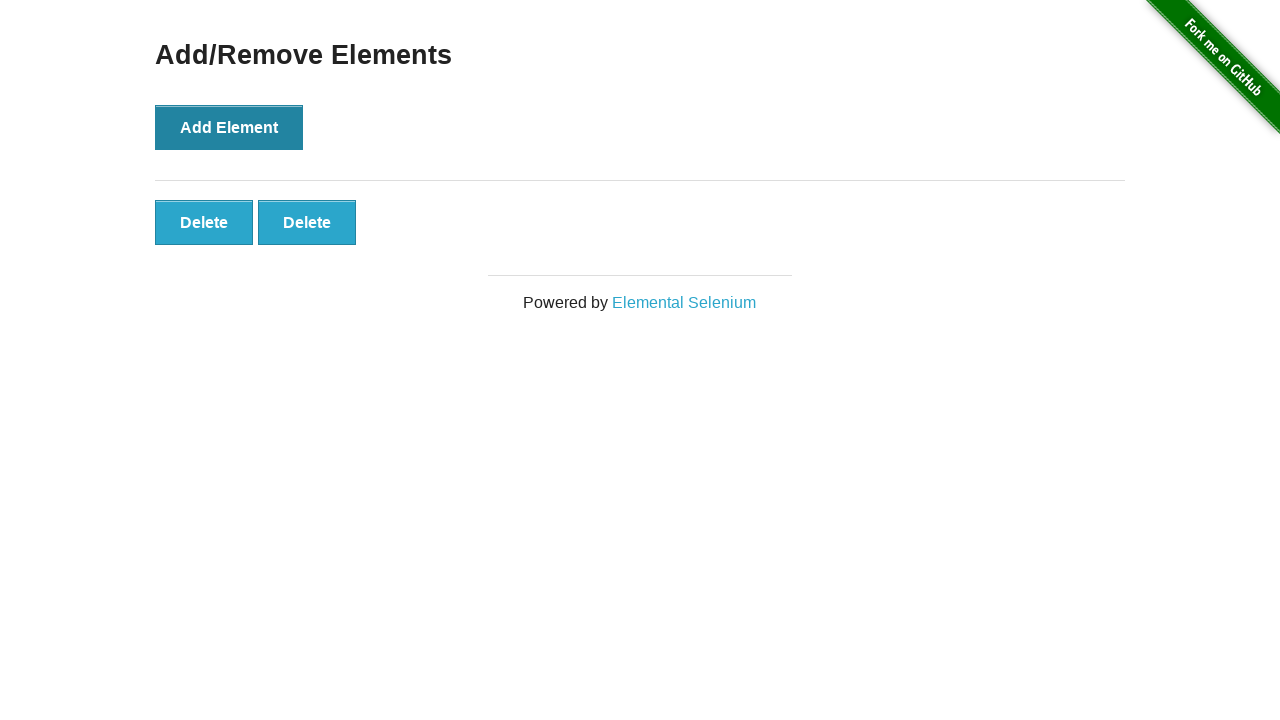

Clicked delete button for second element at (307, 222) on xpath=//*[@id='elements']/button[2]
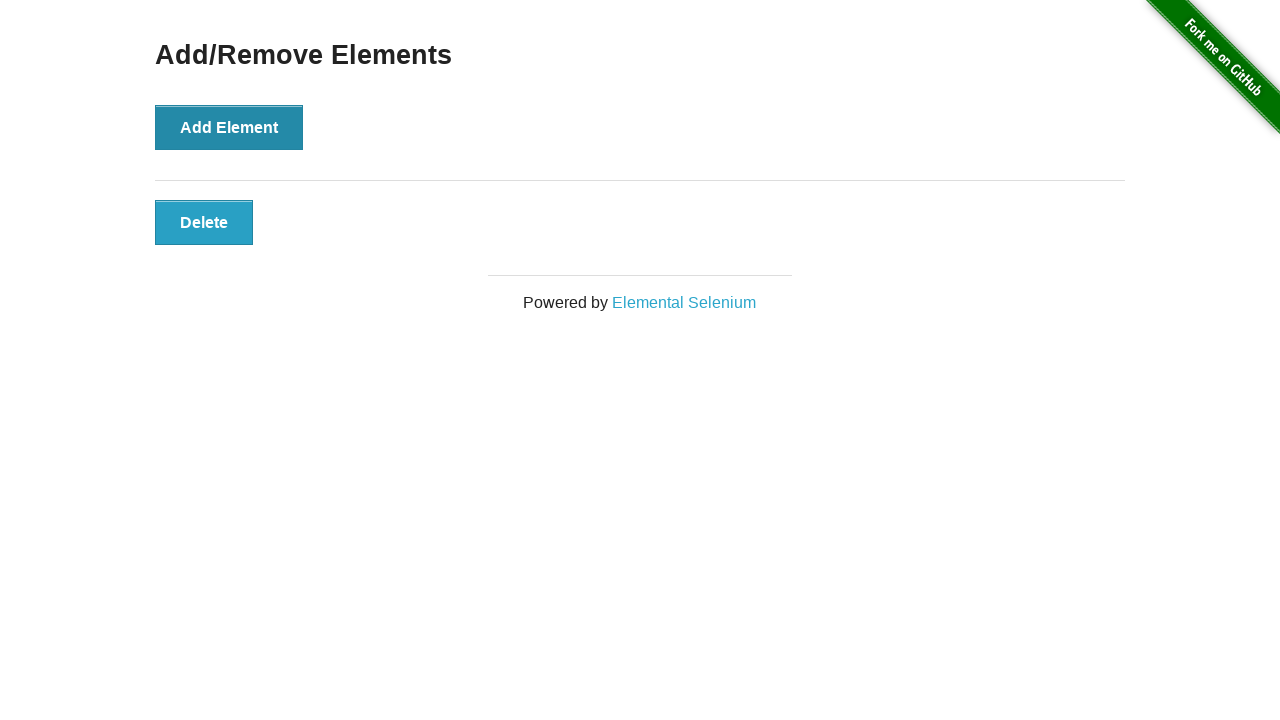

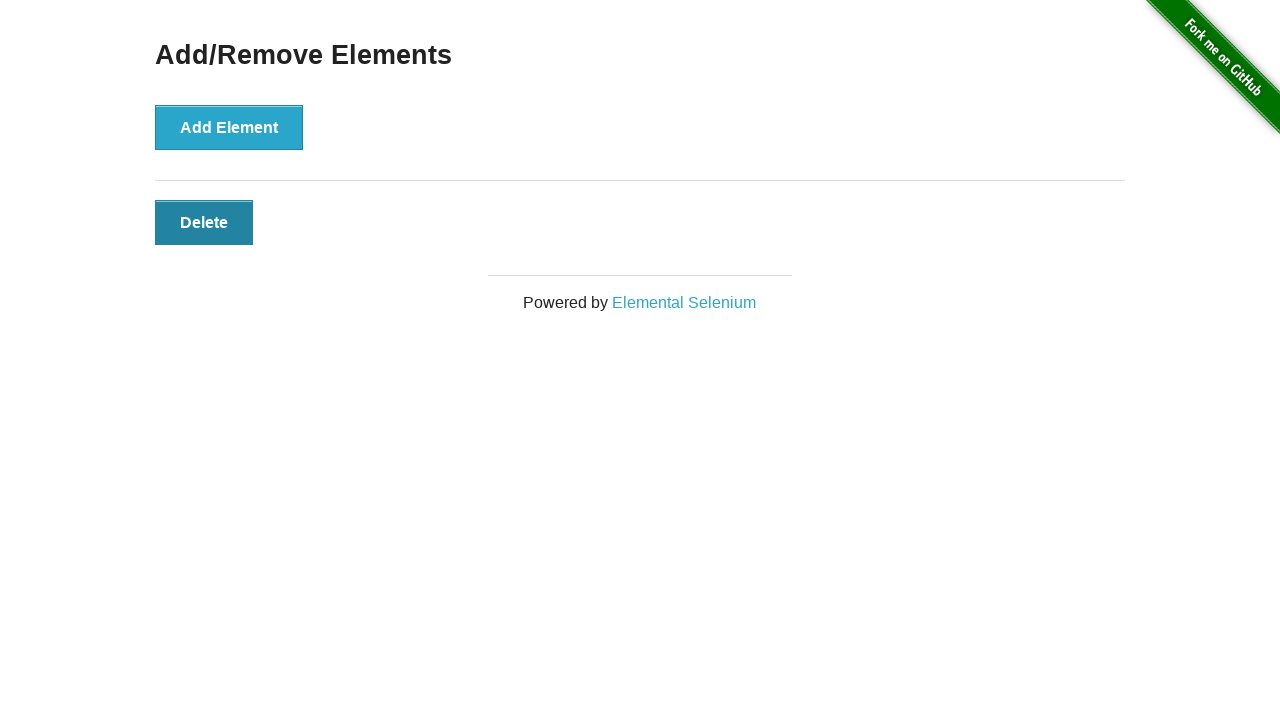